Tests hyperlink navigation by clicking the return link and verifying the URL changes

Starting URL: https://bonigarcia.dev/selenium-webdriver-java/web-form.html

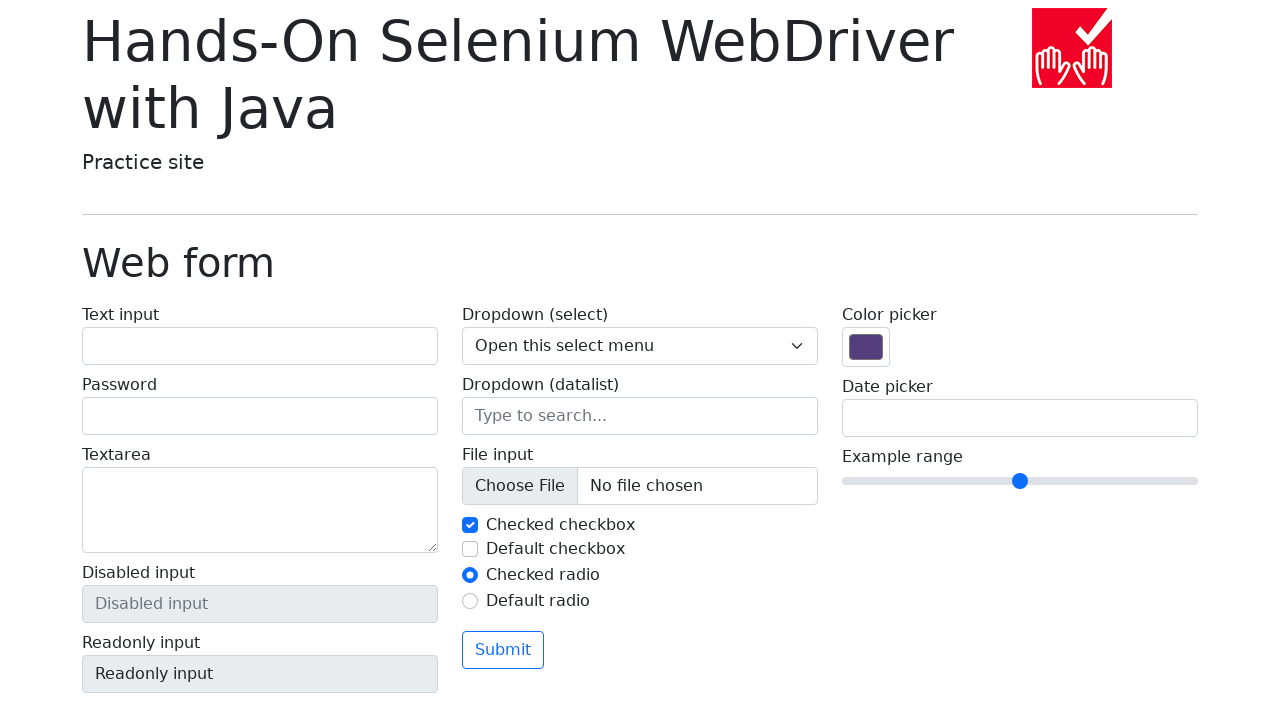

Clicked the return to index hyperlink at (143, 711) on a[href='./index.html']
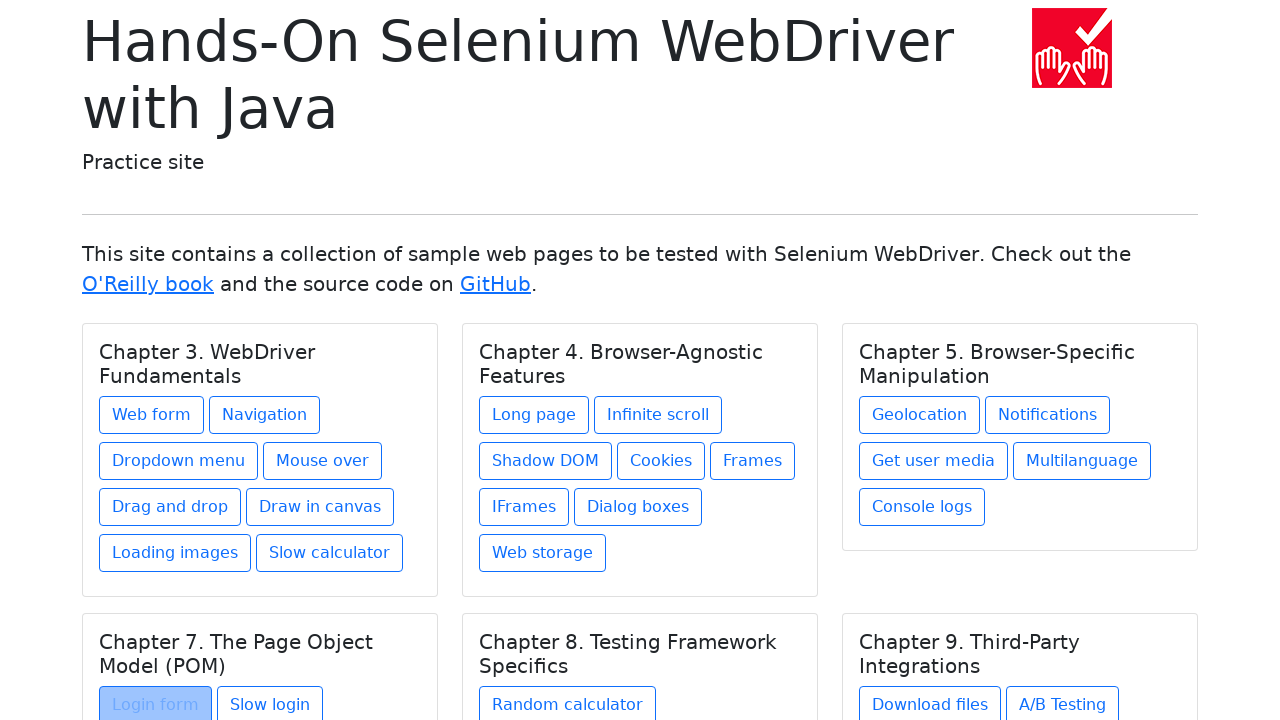

Waited for navigation to index.html URL
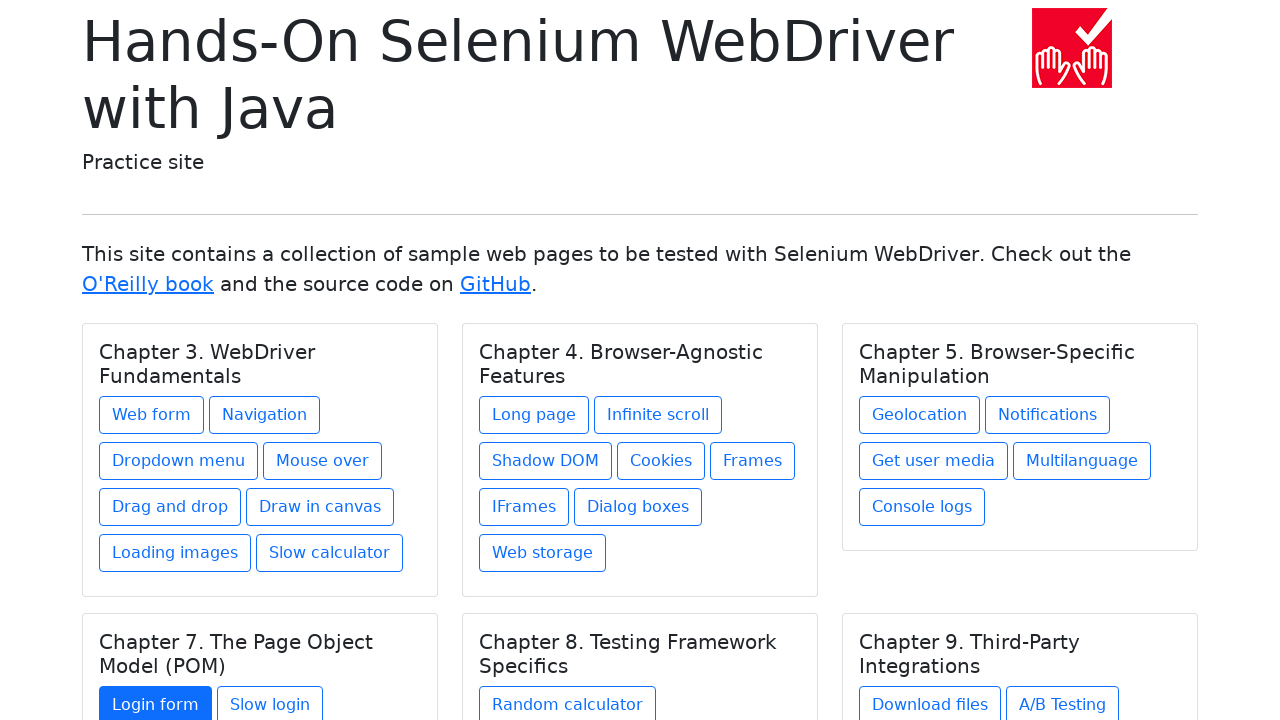

Verified URL changed to https://bonigarcia.dev/selenium-webdriver-java/index.html
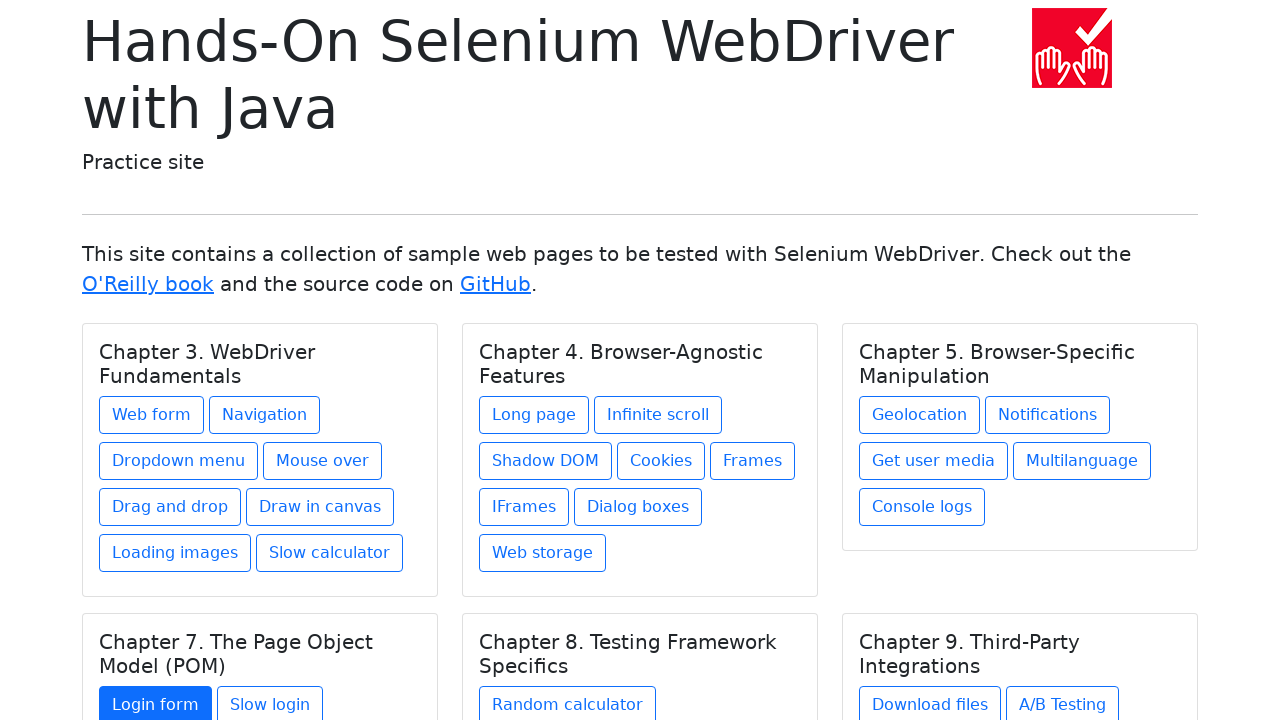

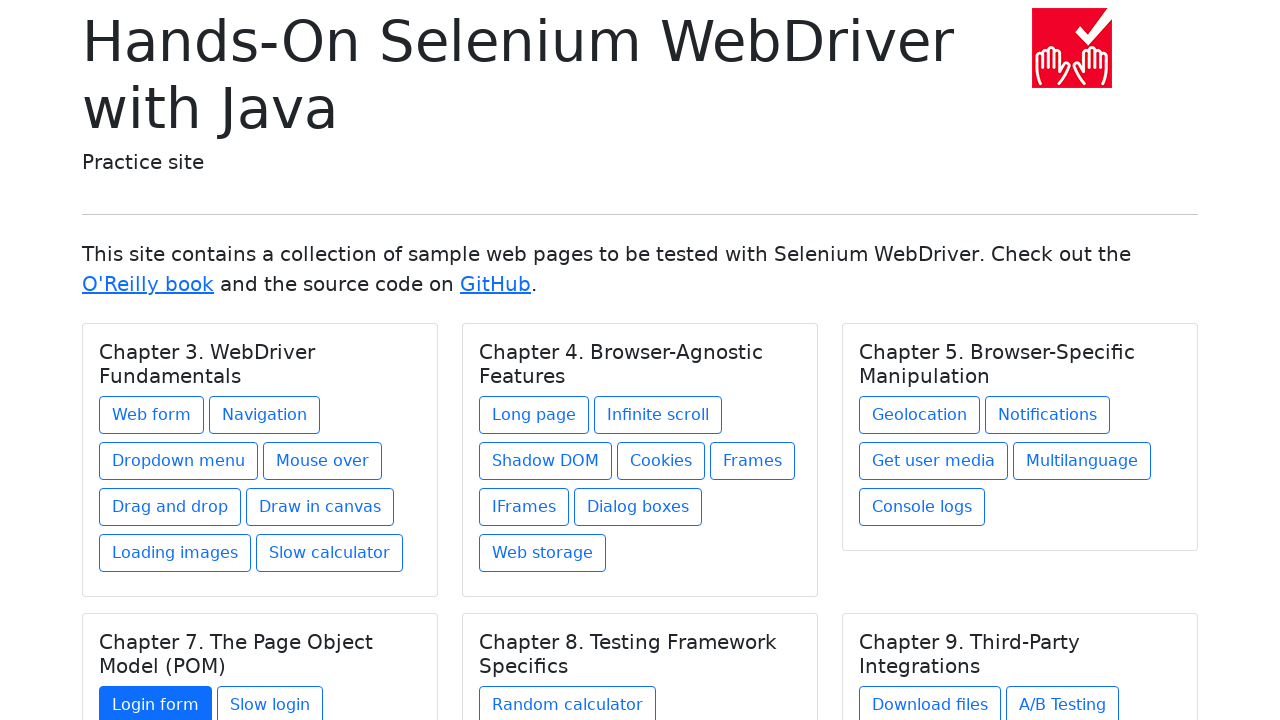